Tests scrolling functionality by navigating to a page, scrolling down to a specific link element using JavaScript executor, and clicking on it

Starting URL: https://loopcamp.vercel.app/index.html

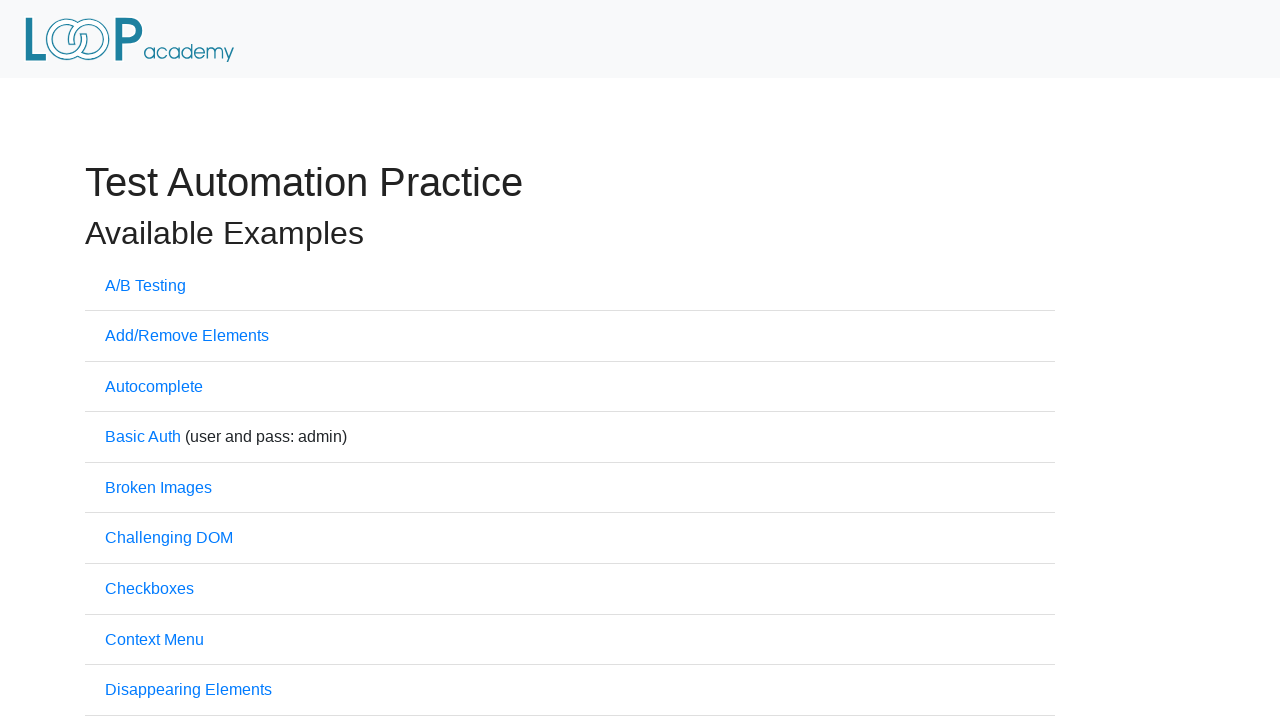

Located link element with href 'https://www.loopcamp.io/'
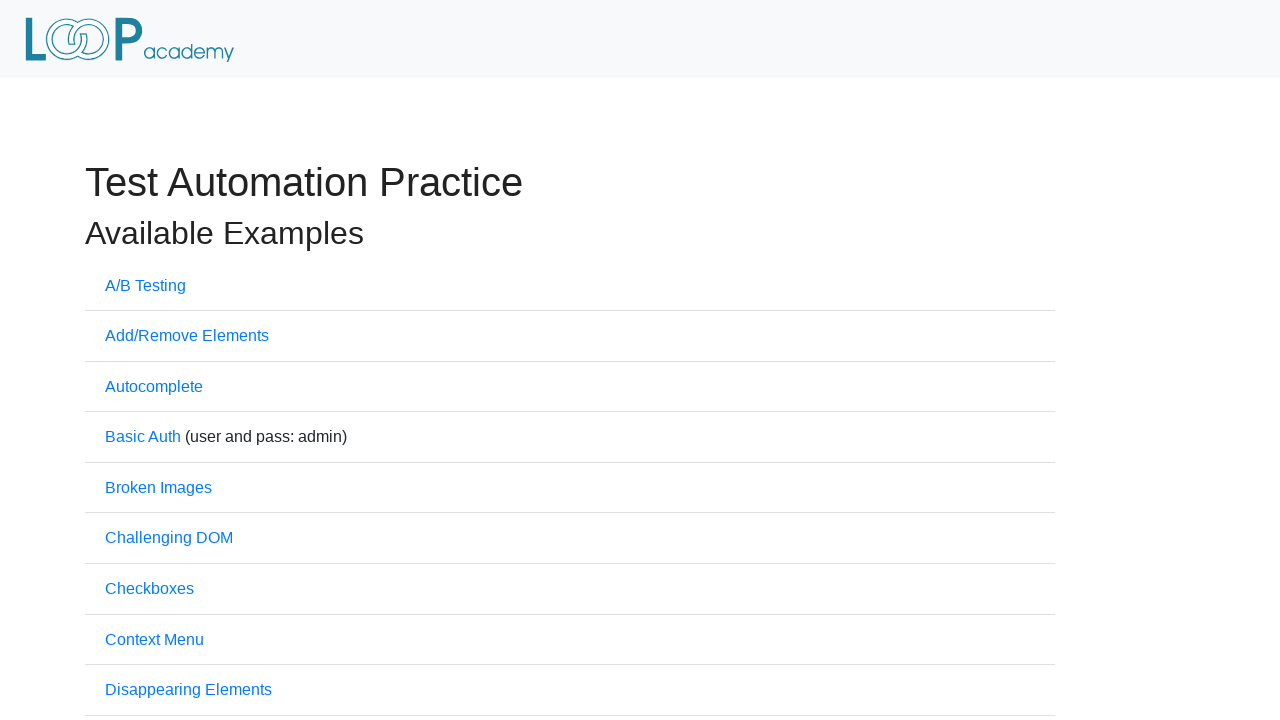

Scrolled link element into view
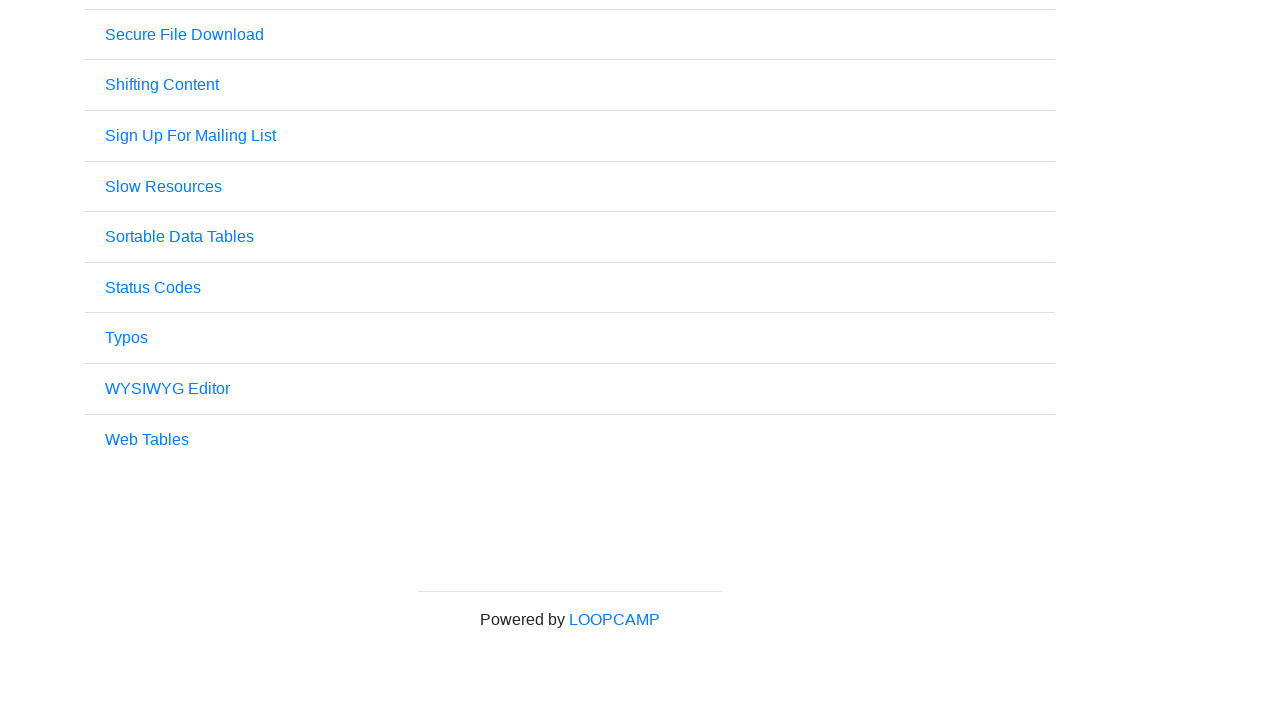

Clicked the loopcamp.io link at (614, 620) on a[href='https://www.loopcamp.io/']
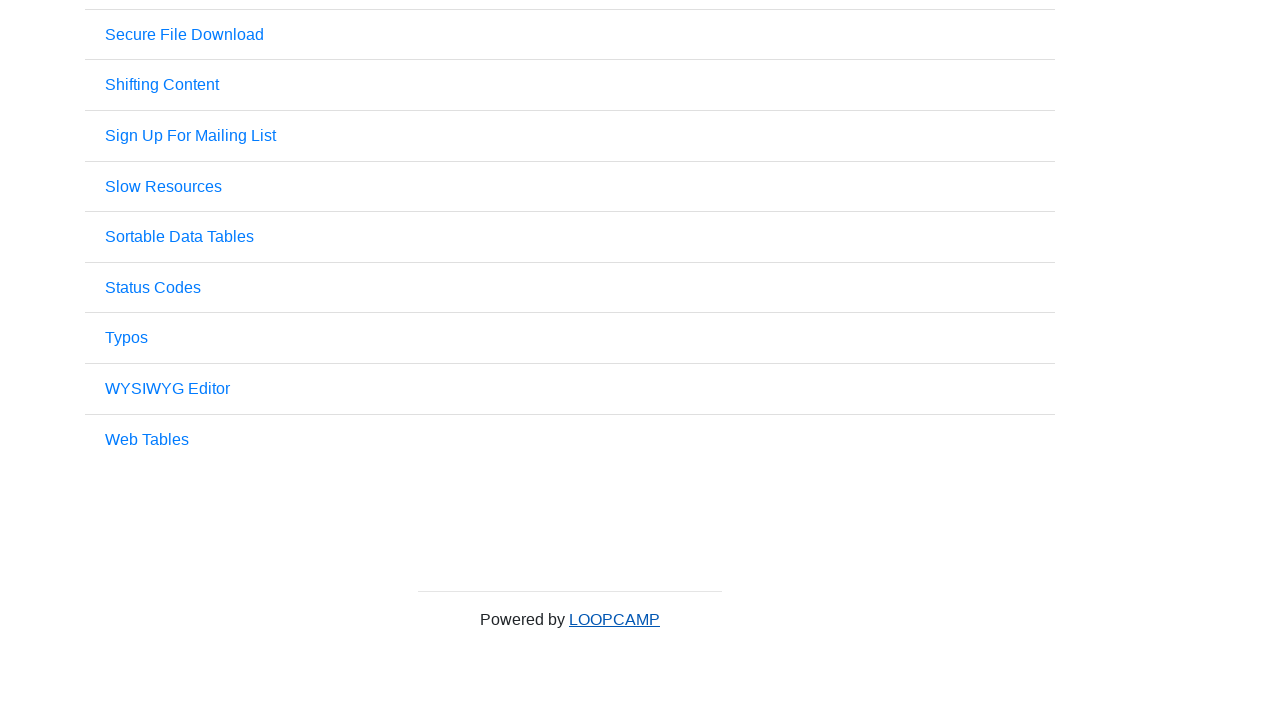

Scrolled down 500 pixels using JavaScript
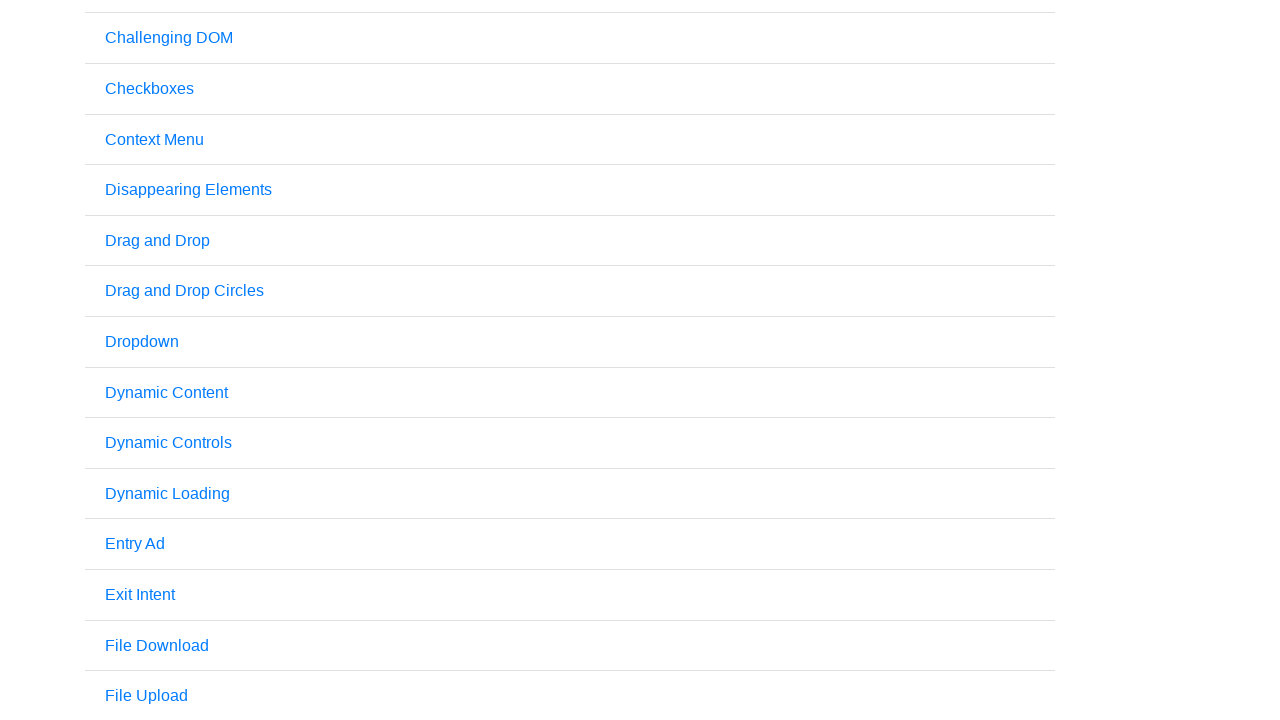

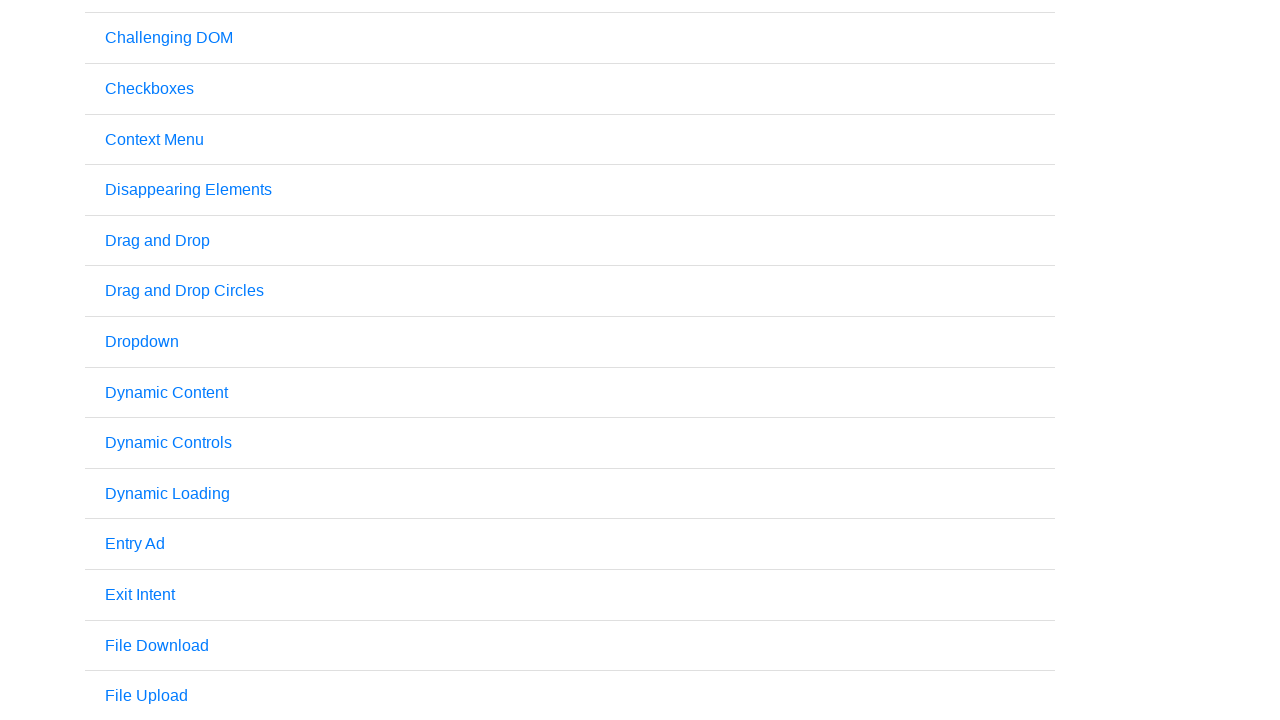